Tests Bootstrap radio button functionality by locating a group of radio buttons within a table and verifying they are present and clickable

Starting URL: http://echoecho.com/htmlforms10.htm

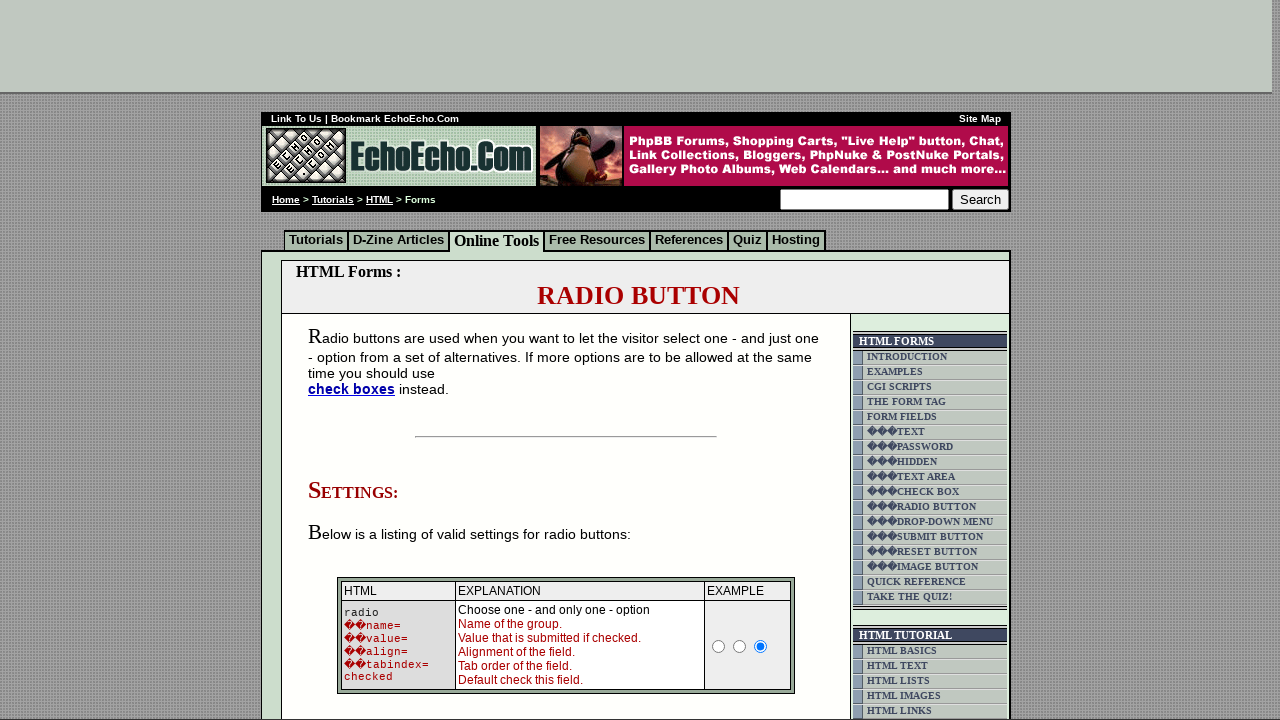

Waited for radio button container (td.table5) to load
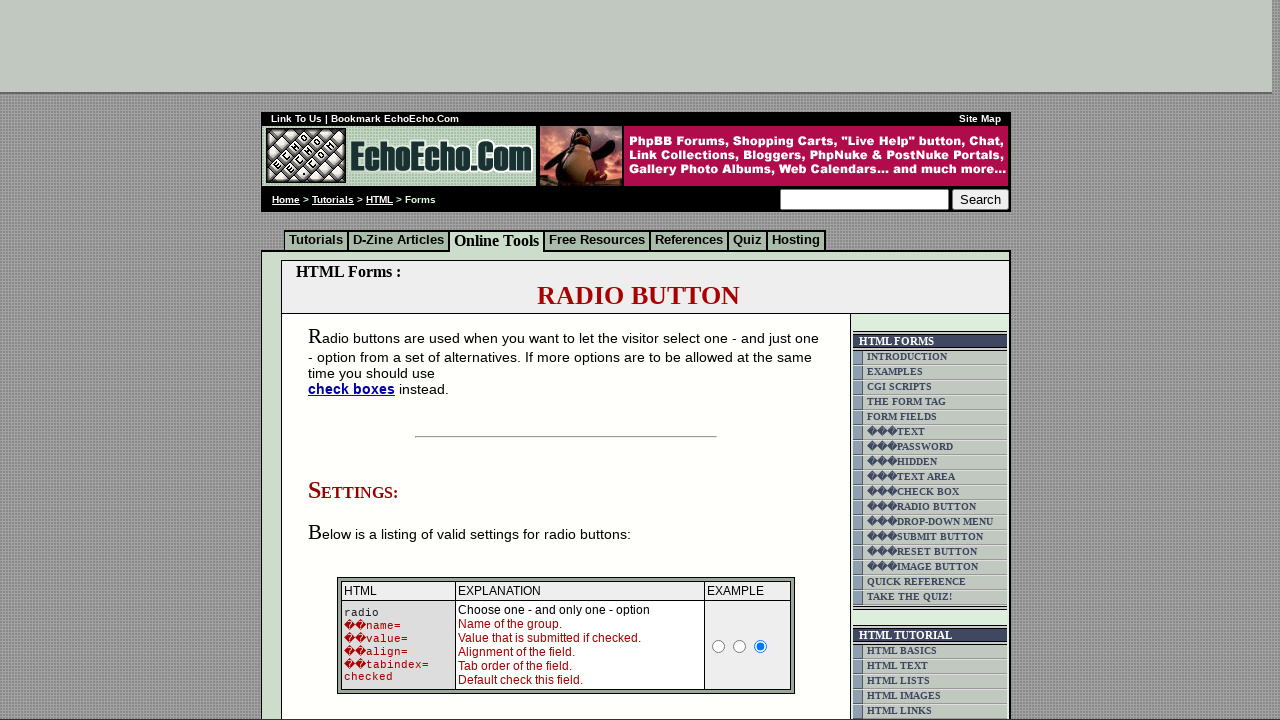

Located radio button group with name 'group1'
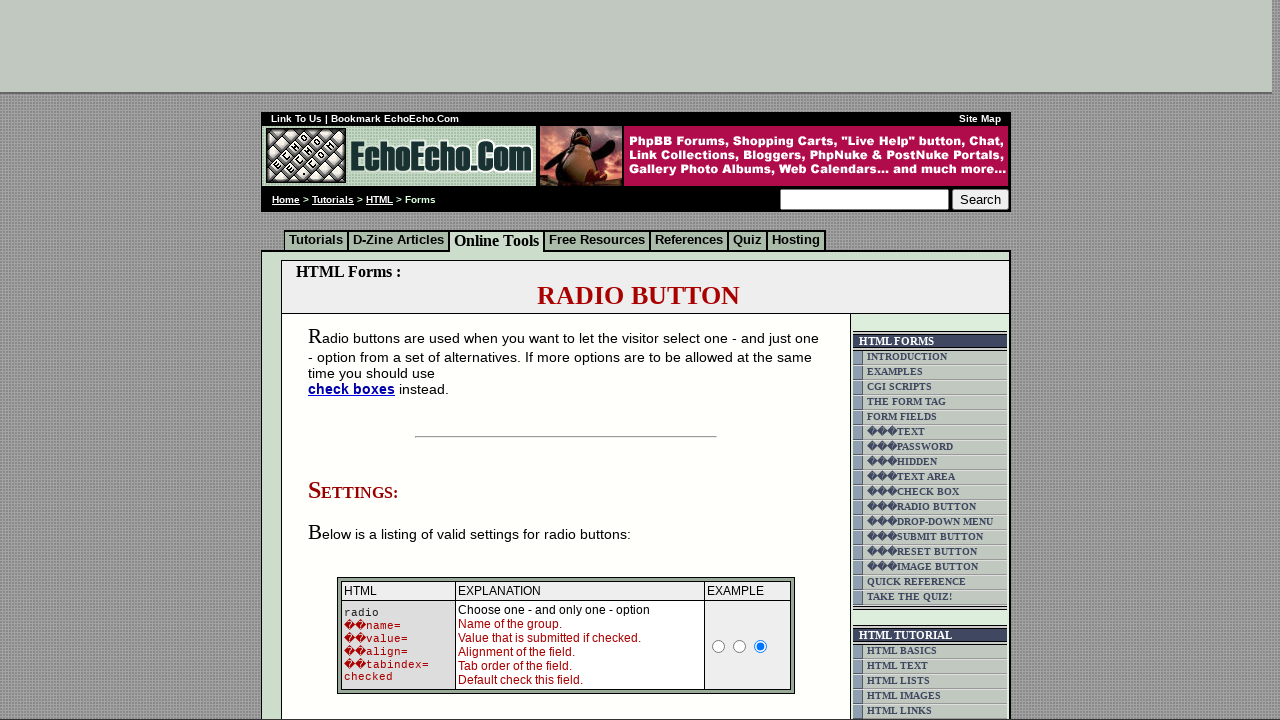

Verified first radio button is present and visible
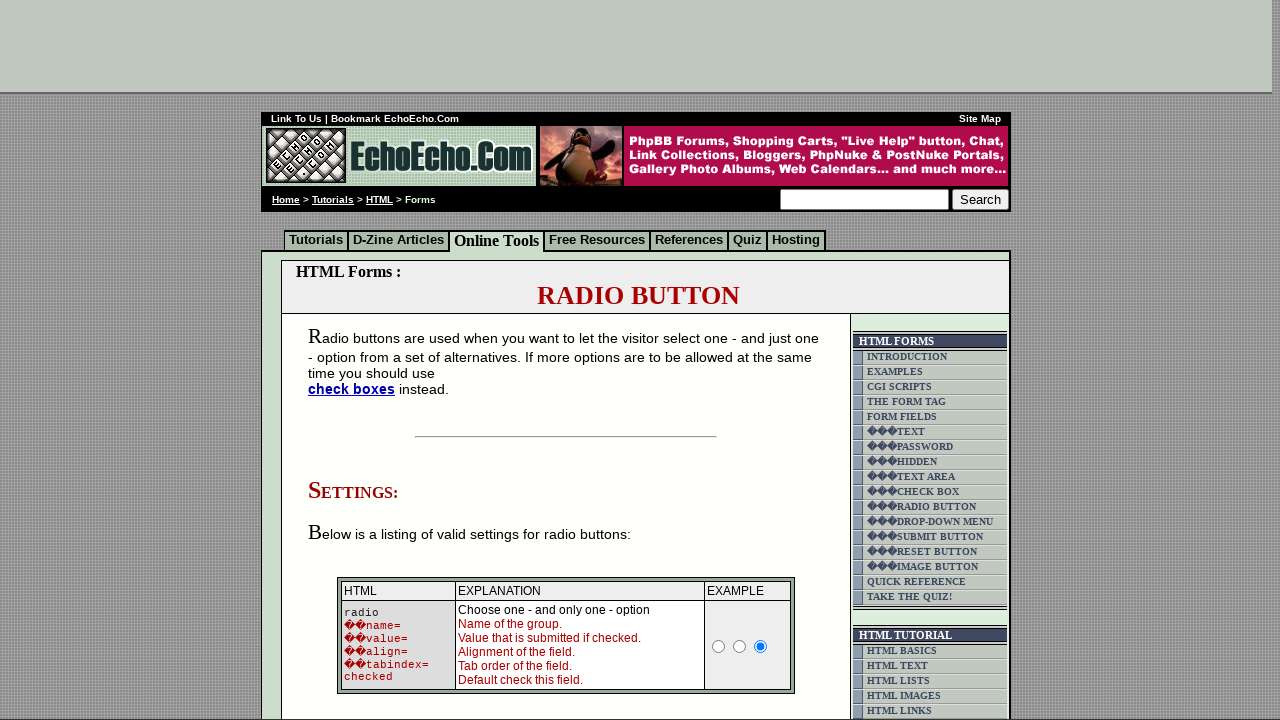

Clicked first radio button to select it at (356, 360) on input[name='group1'] >> nth=0
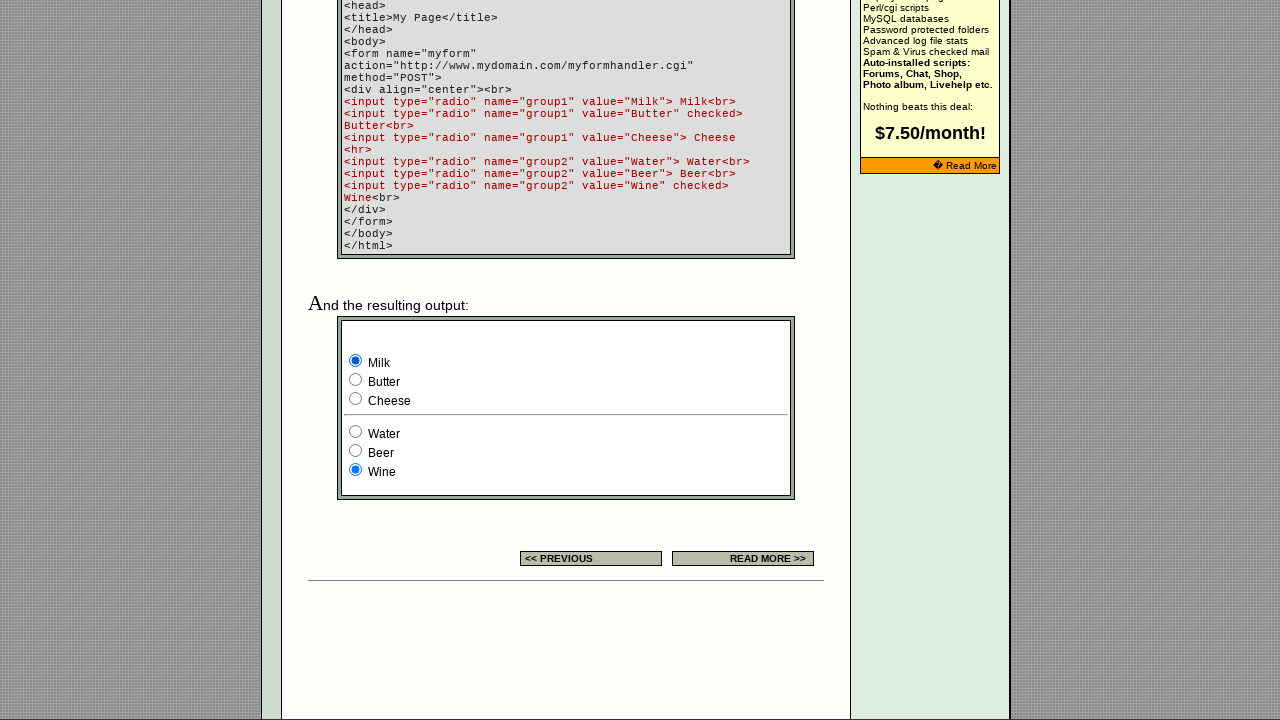

Clicked second radio button to change selection at (356, 380) on input[name='group1'] >> nth=1
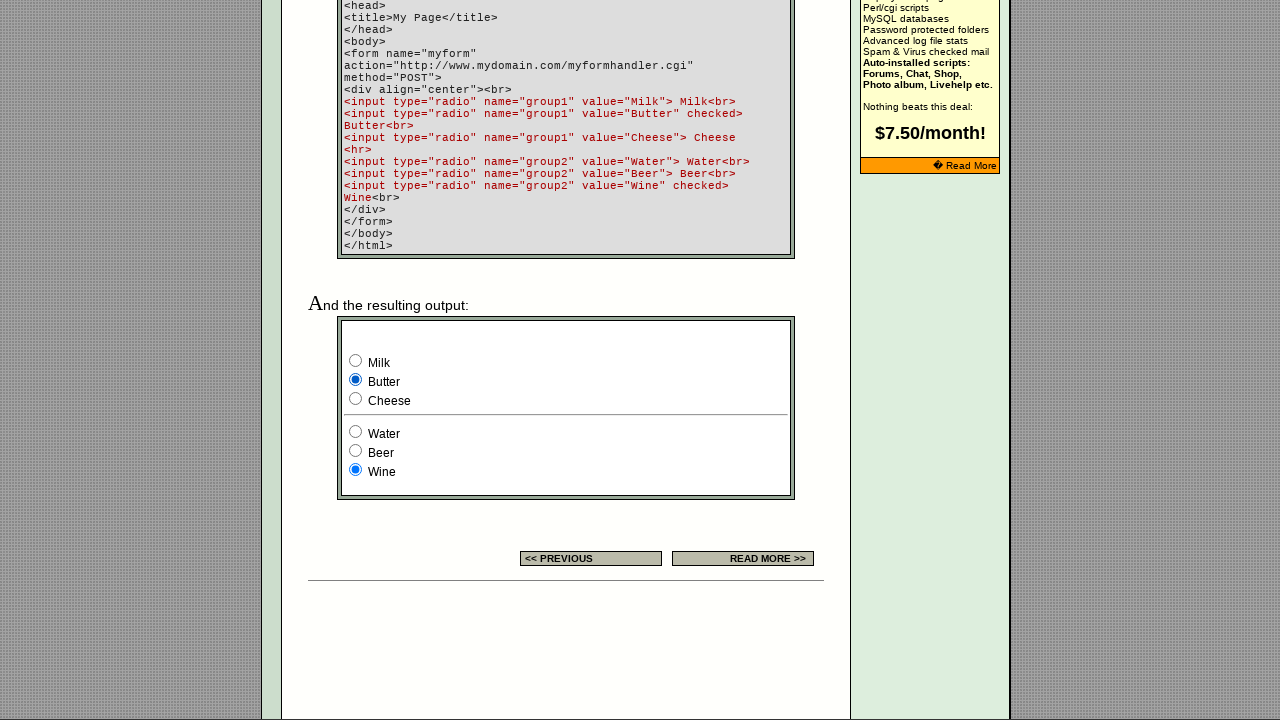

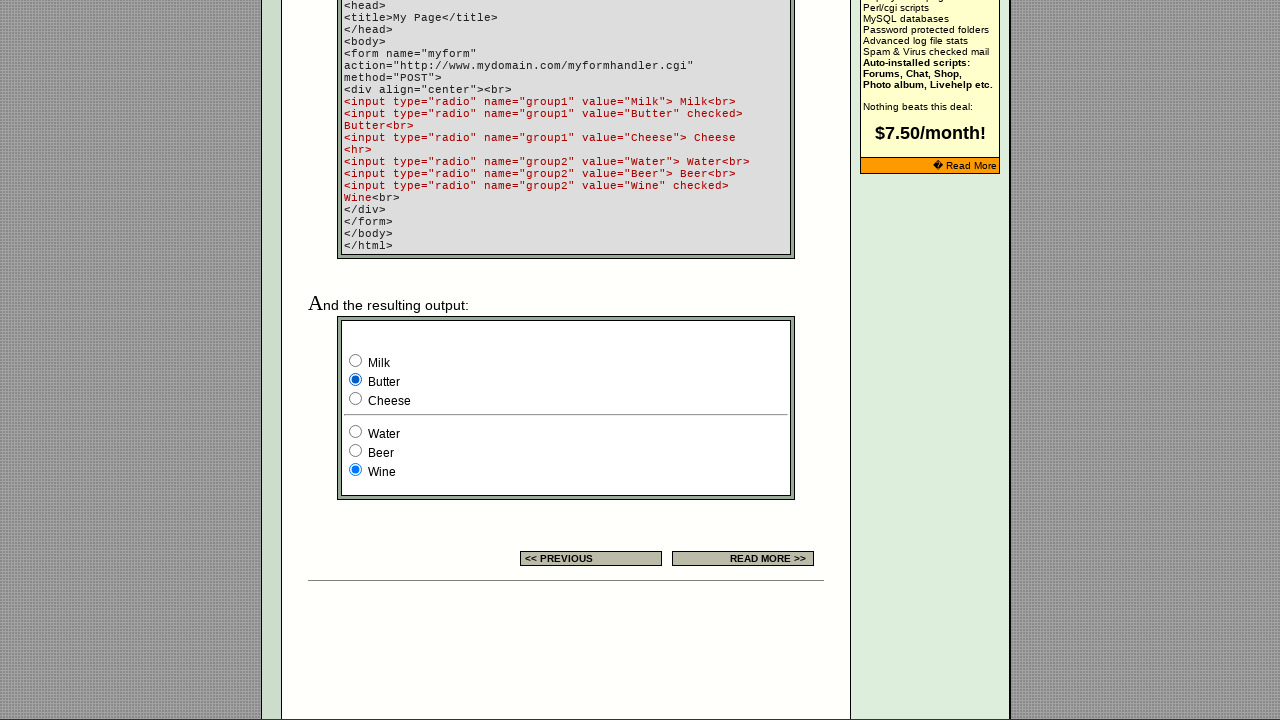